Navigates to Mars news page and waits for the news content list to load

Starting URL: https://data-class-mars.s3.amazonaws.com/Mars/index.html

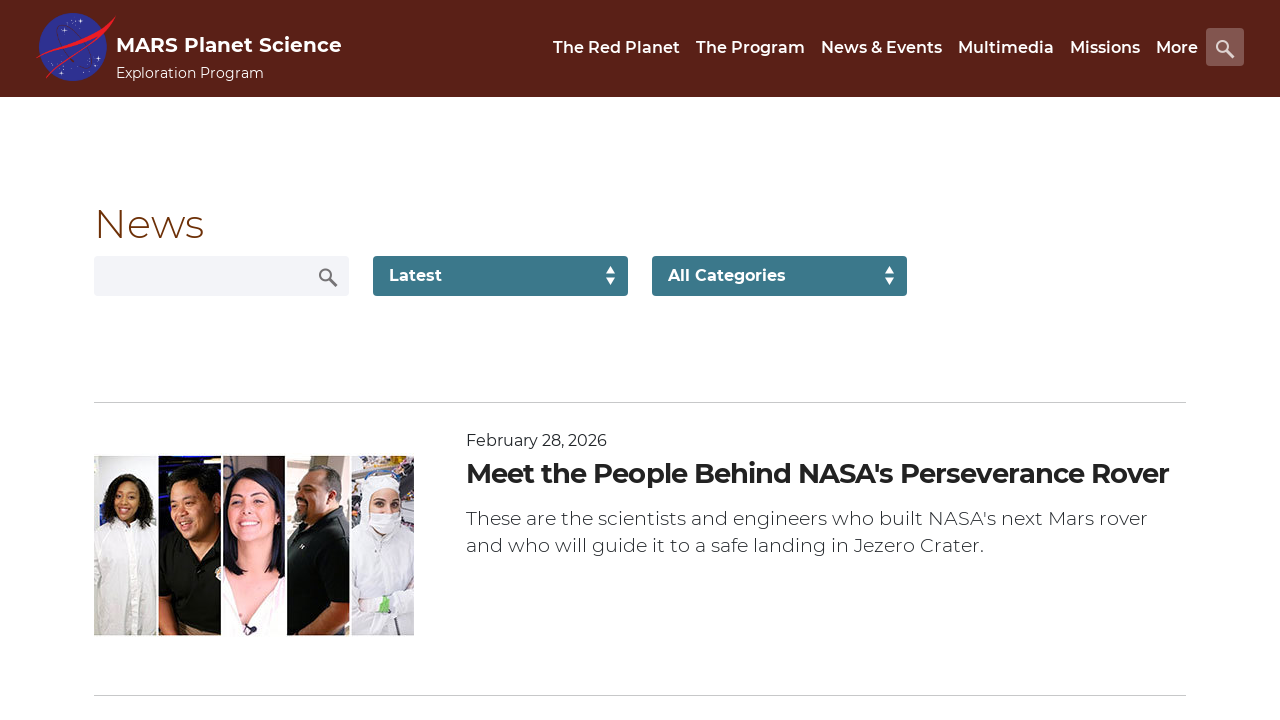

Navigated to Mars news page
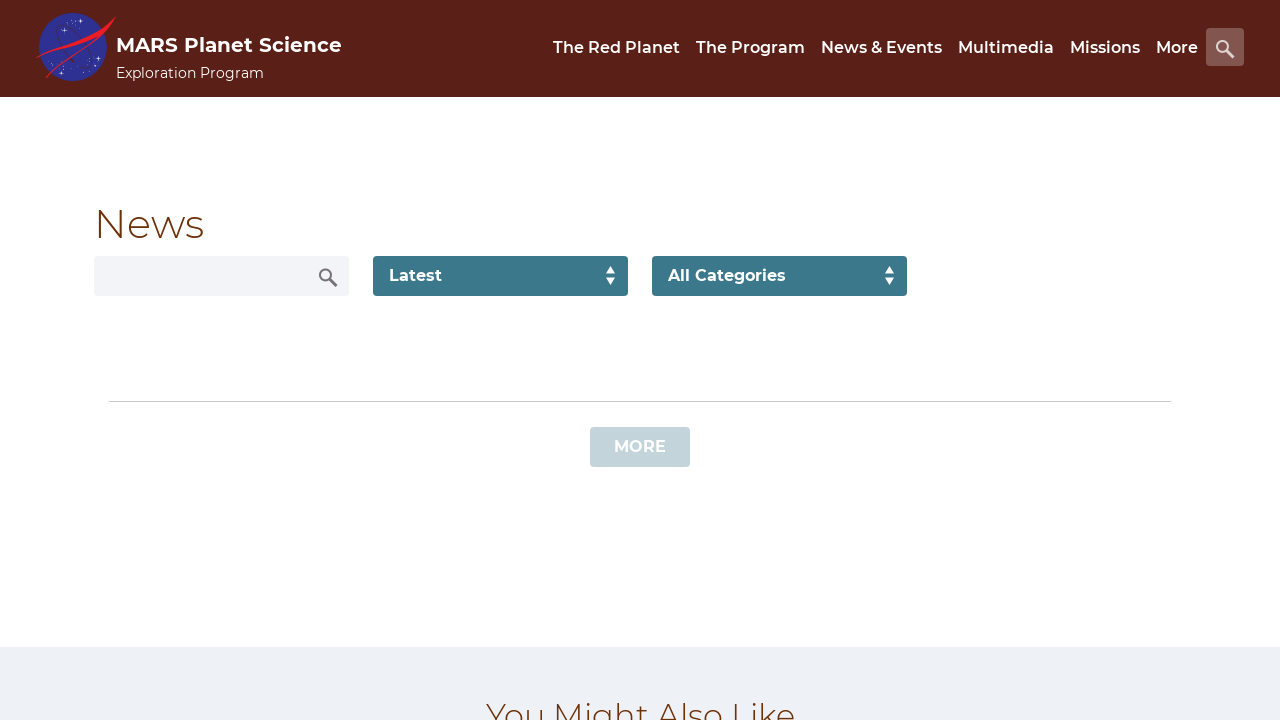

News content list loaded
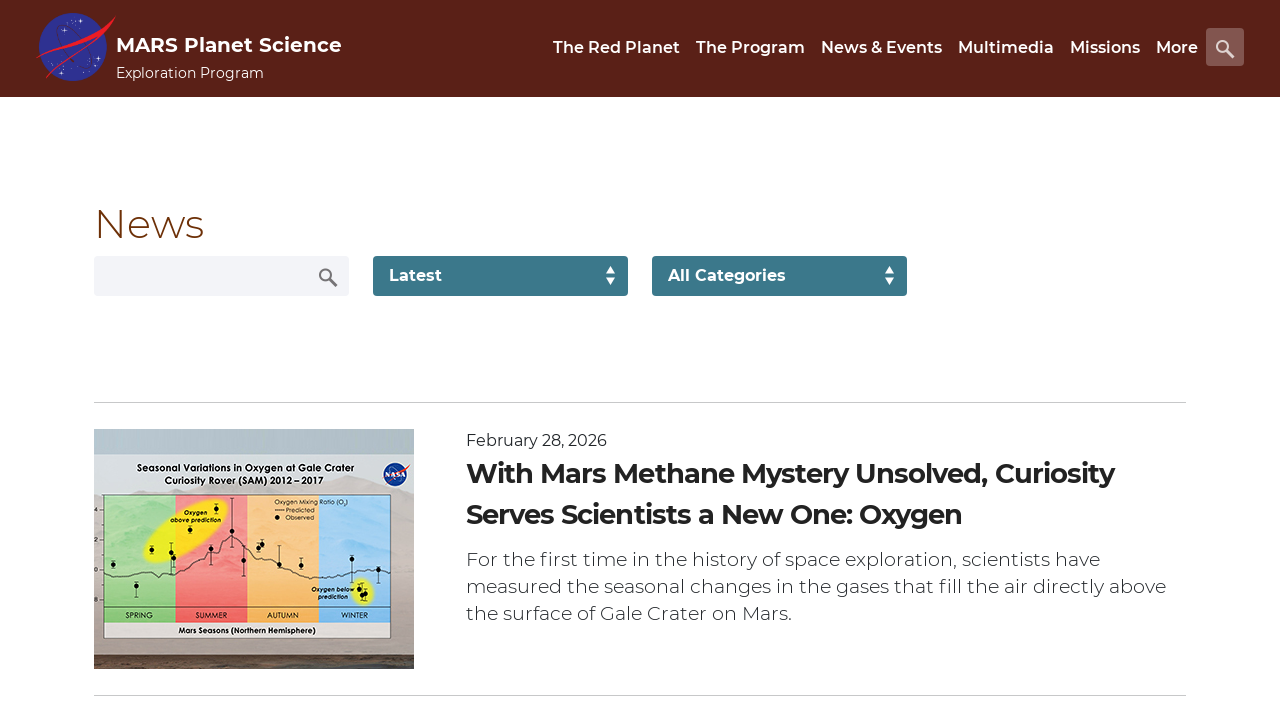

Content title element is present
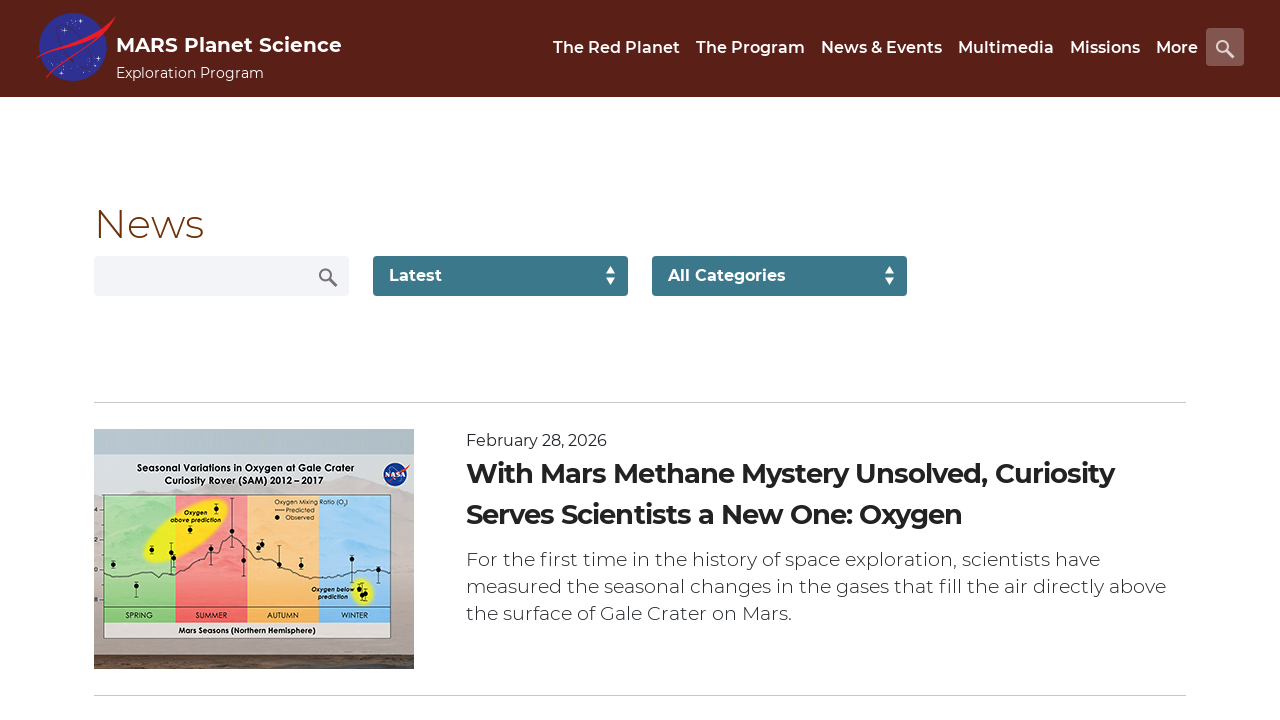

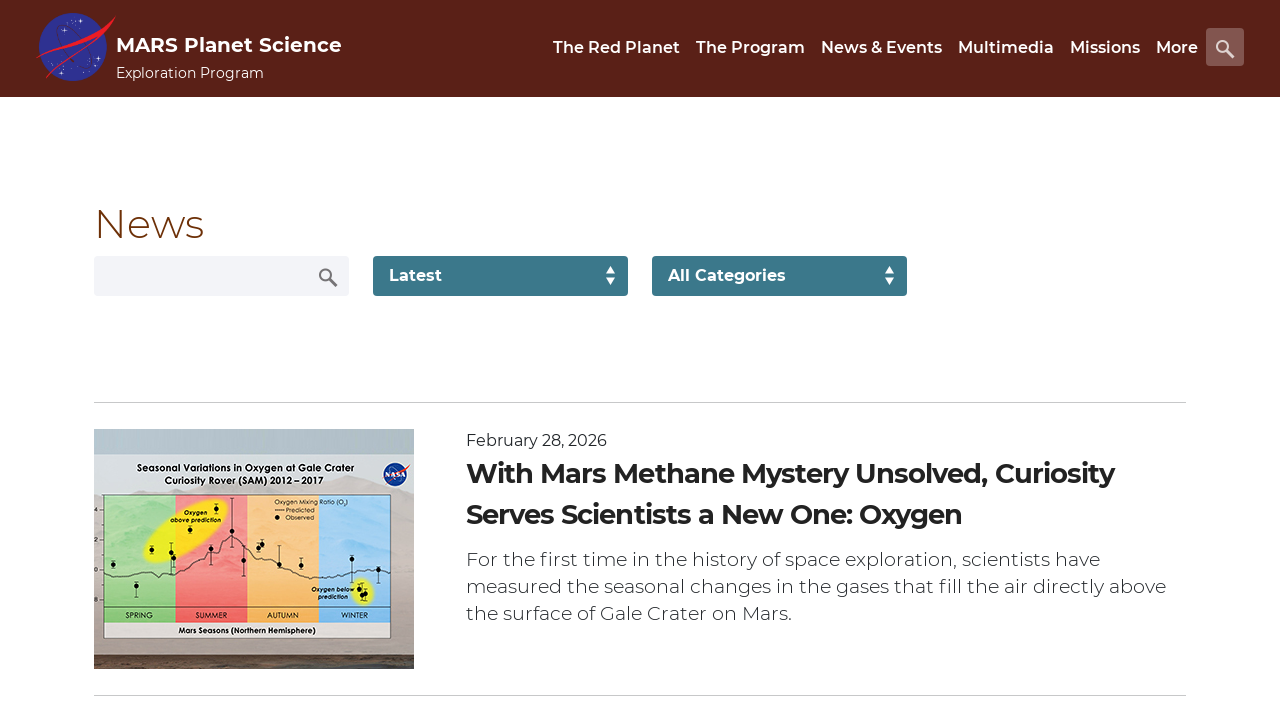